Navigates to a nested frames example page, switches to a frame within a frame, and verifies content is accessible in the middle frame

Starting URL: https://the-internet.herokuapp.com

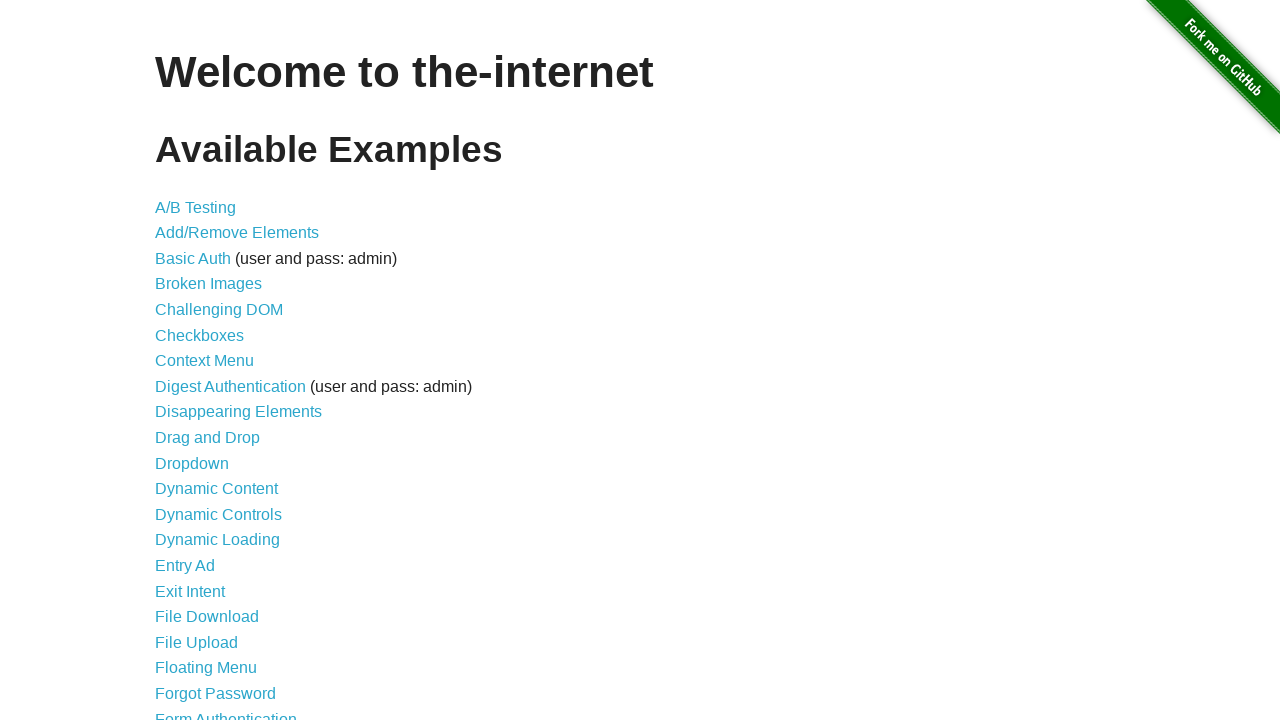

Navigated to the-internet.herokuapp.com homepage
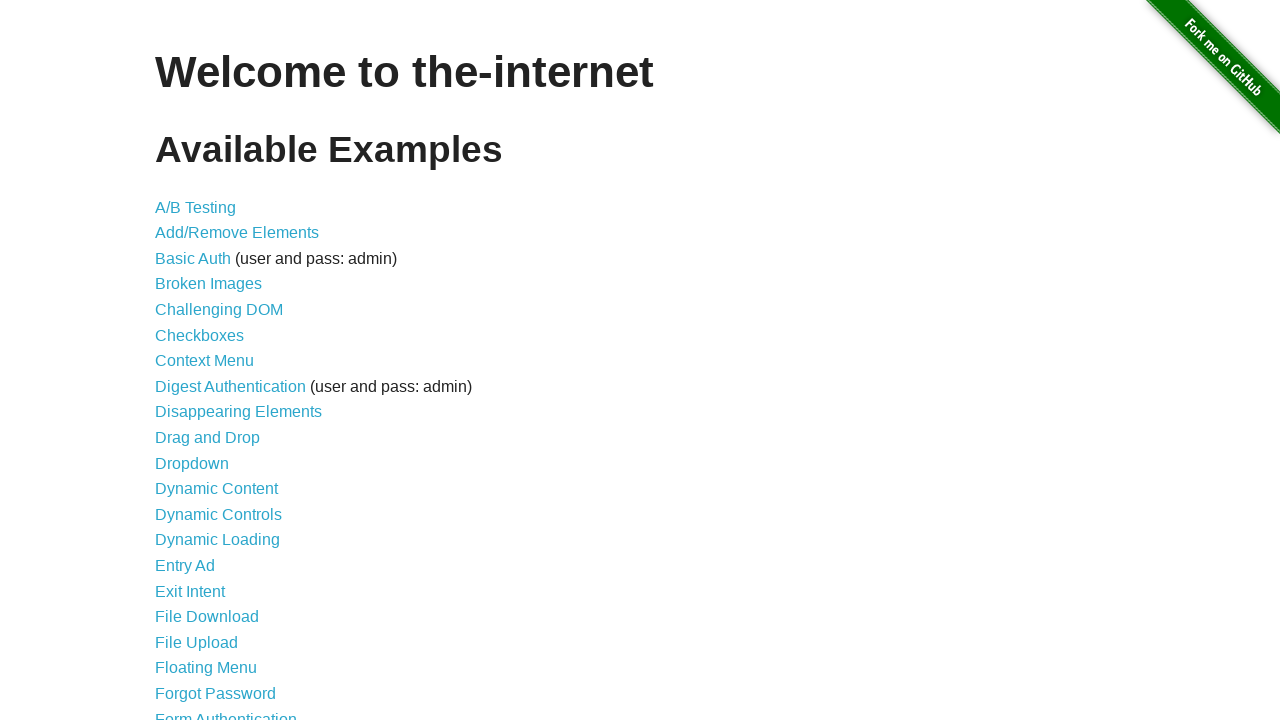

Clicked on Nested Frames link at (210, 395) on xpath=//a[contains(text(),'Nested Frames')]
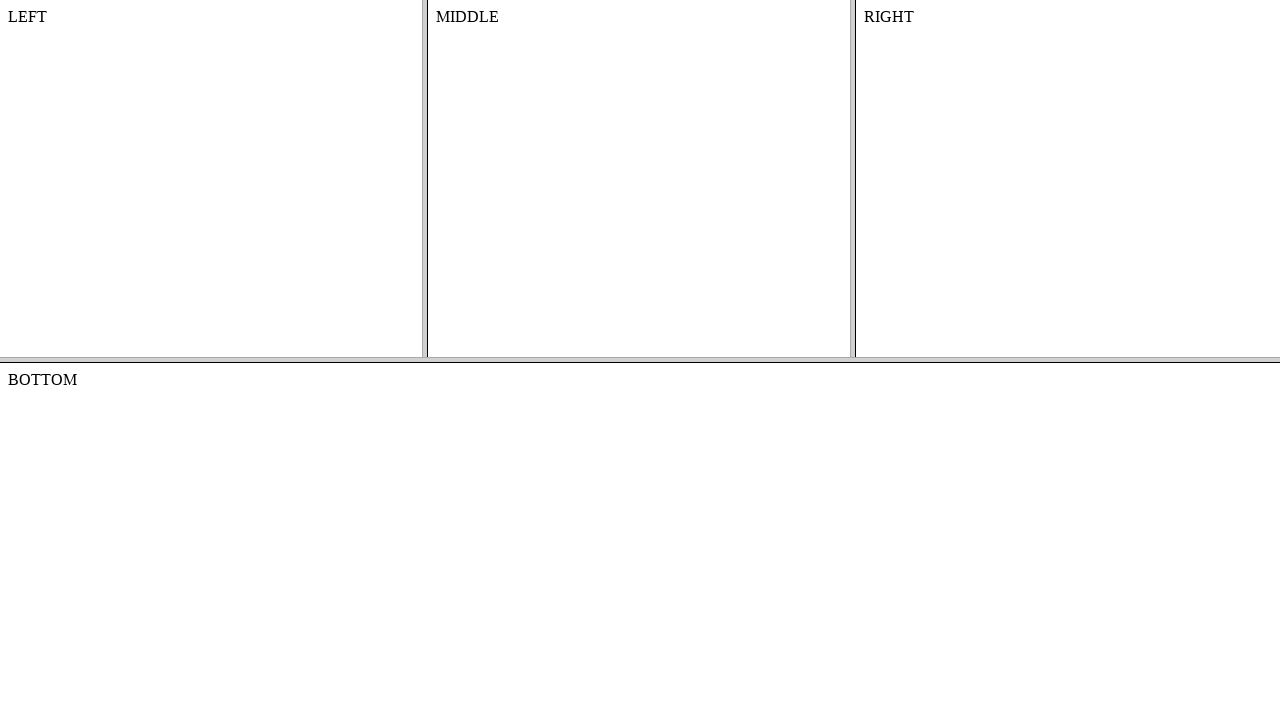

Located the top frame
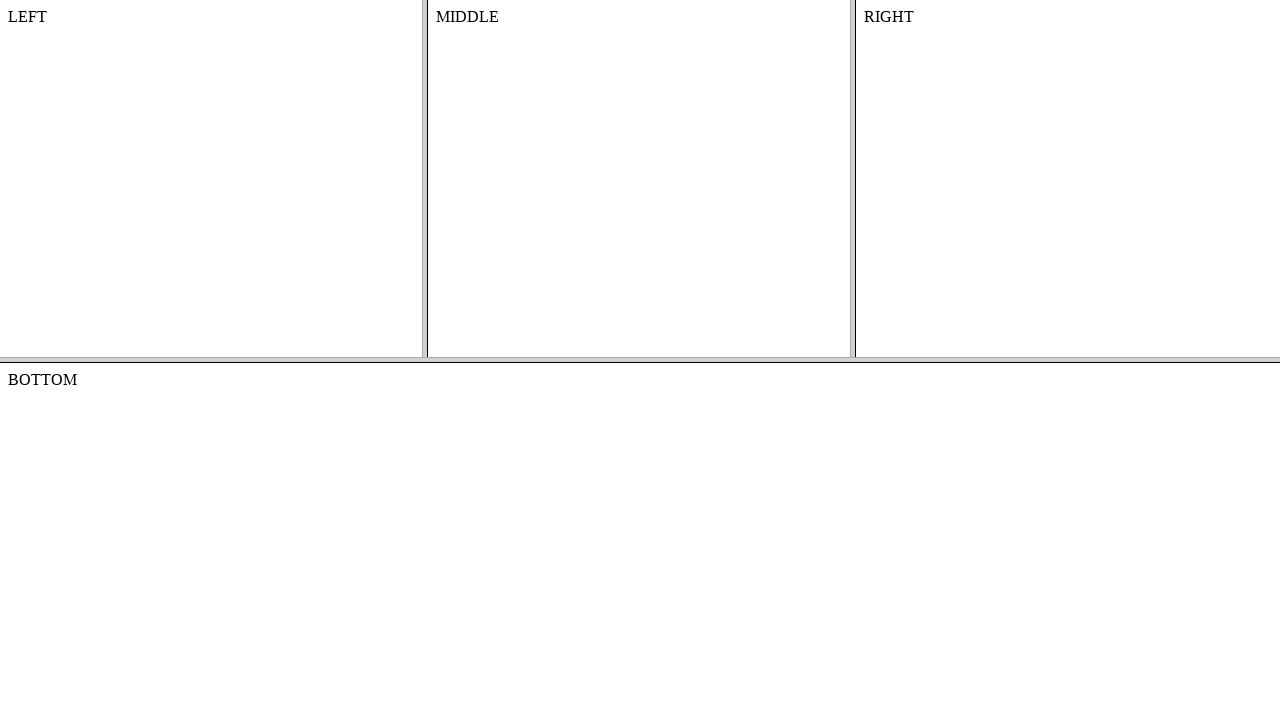

Located the middle frame within the top frame
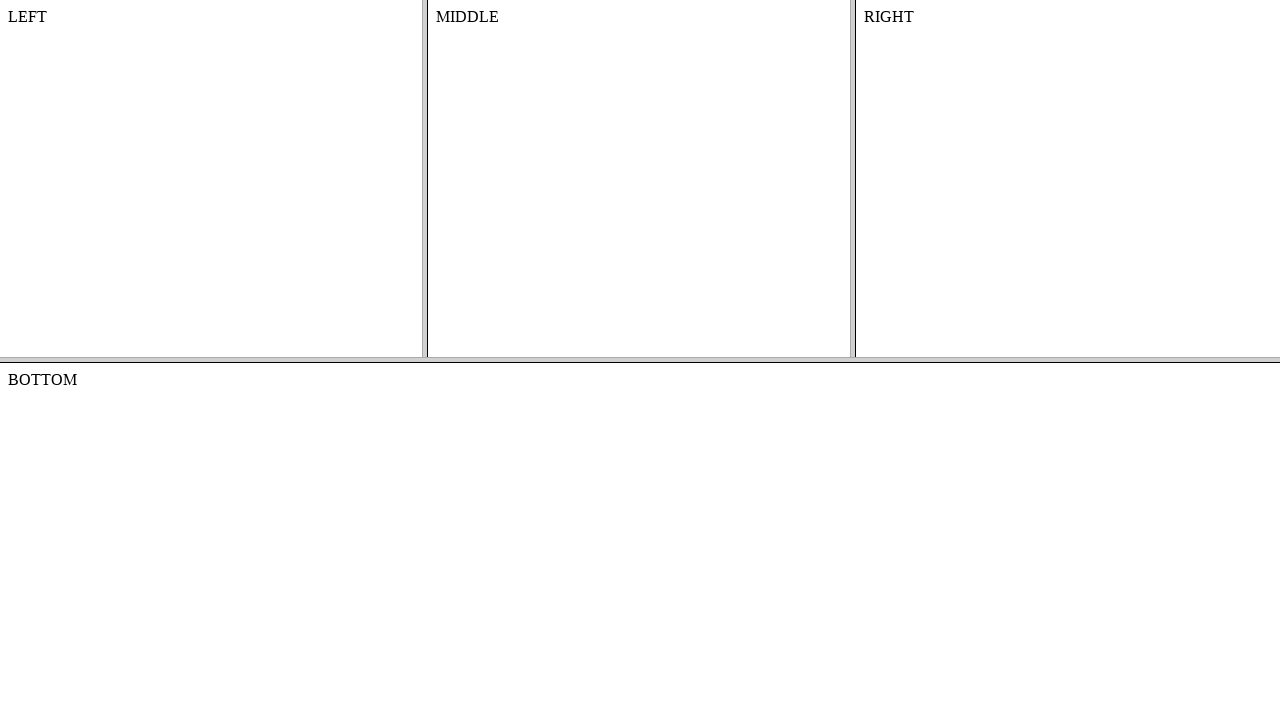

Retrieved text content from middle frame: MIDDLE
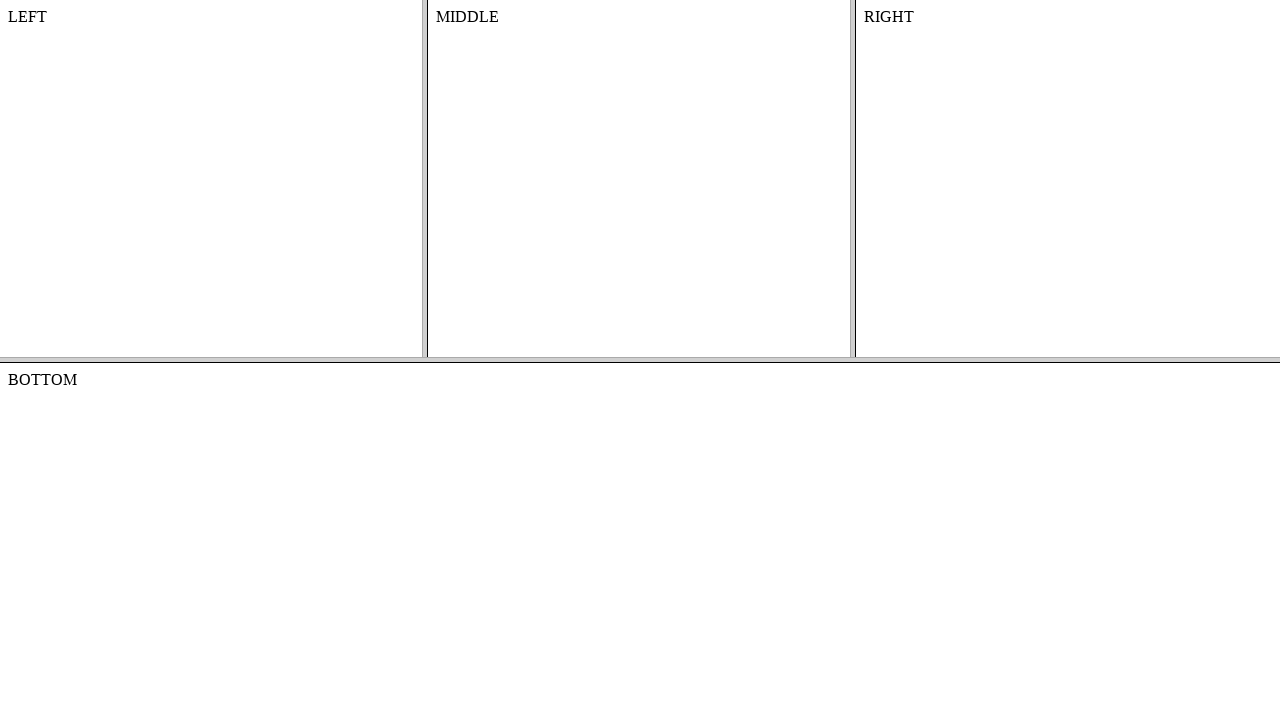

Printed middle frame content to console
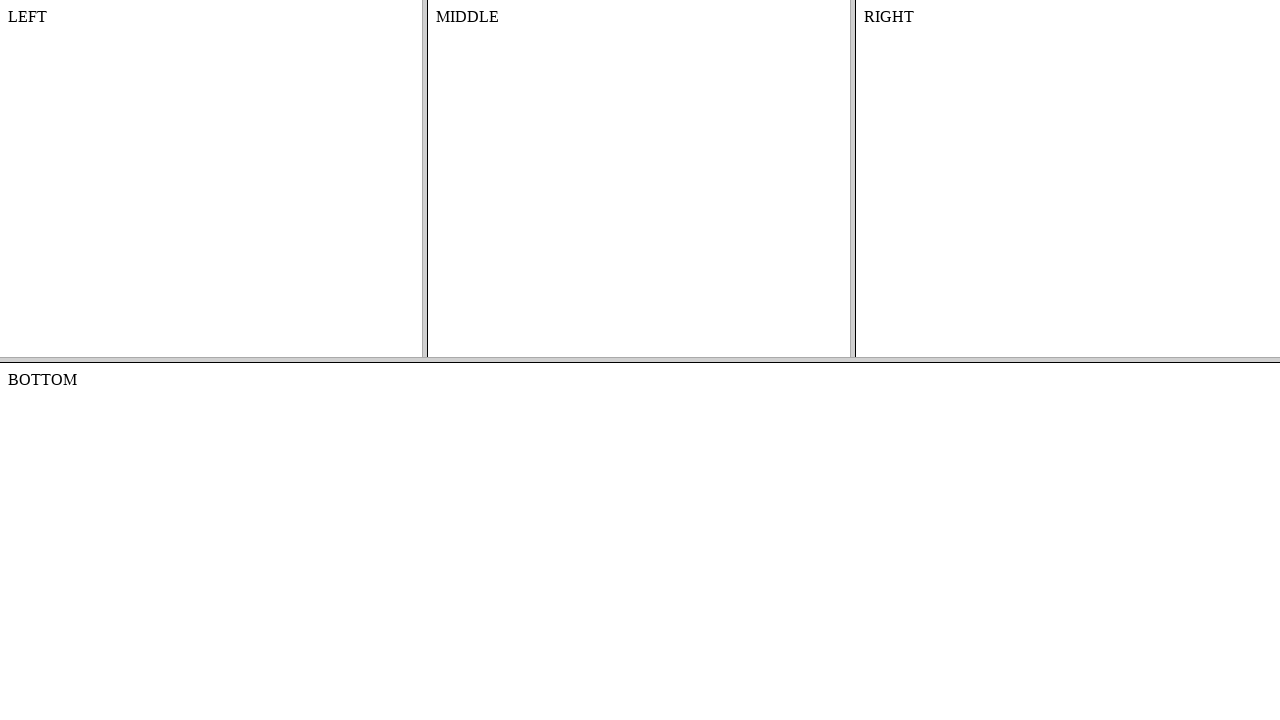

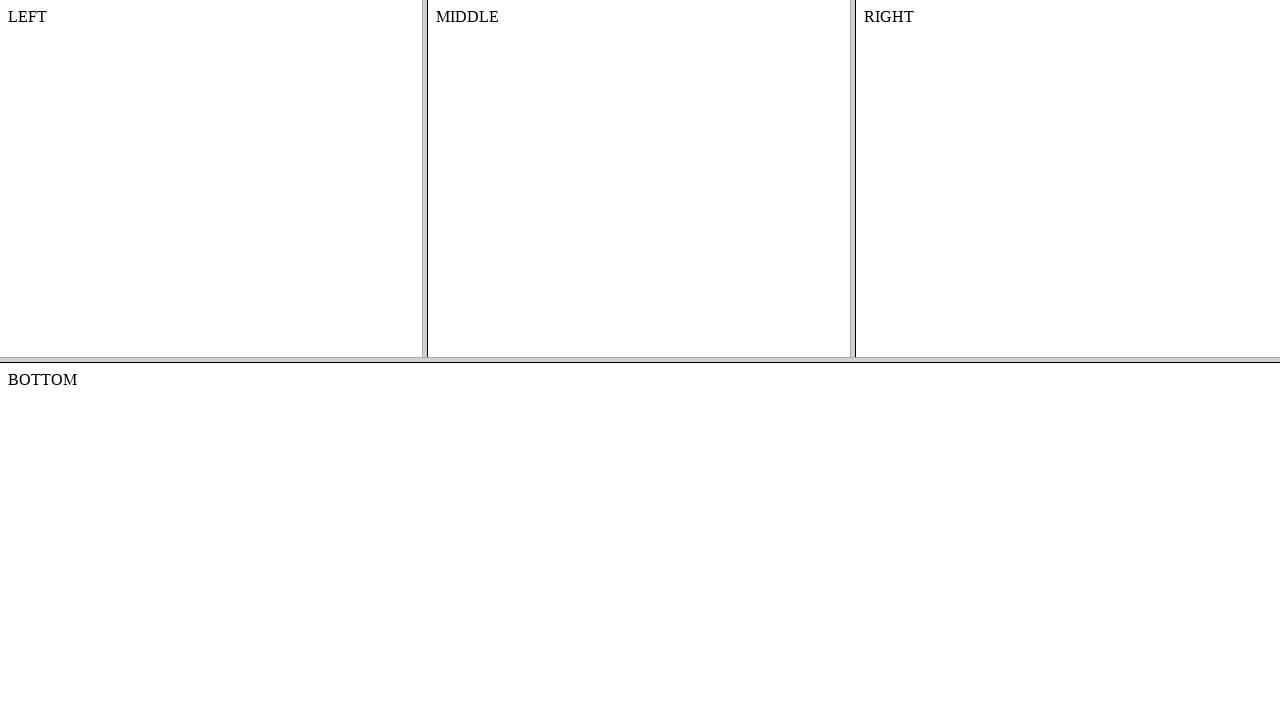